Tests table sorting functionality by clicking on the "Due" column header and verifying that the column values are sorted in ascending order

Starting URL: http://the-internet.herokuapp.com/tables

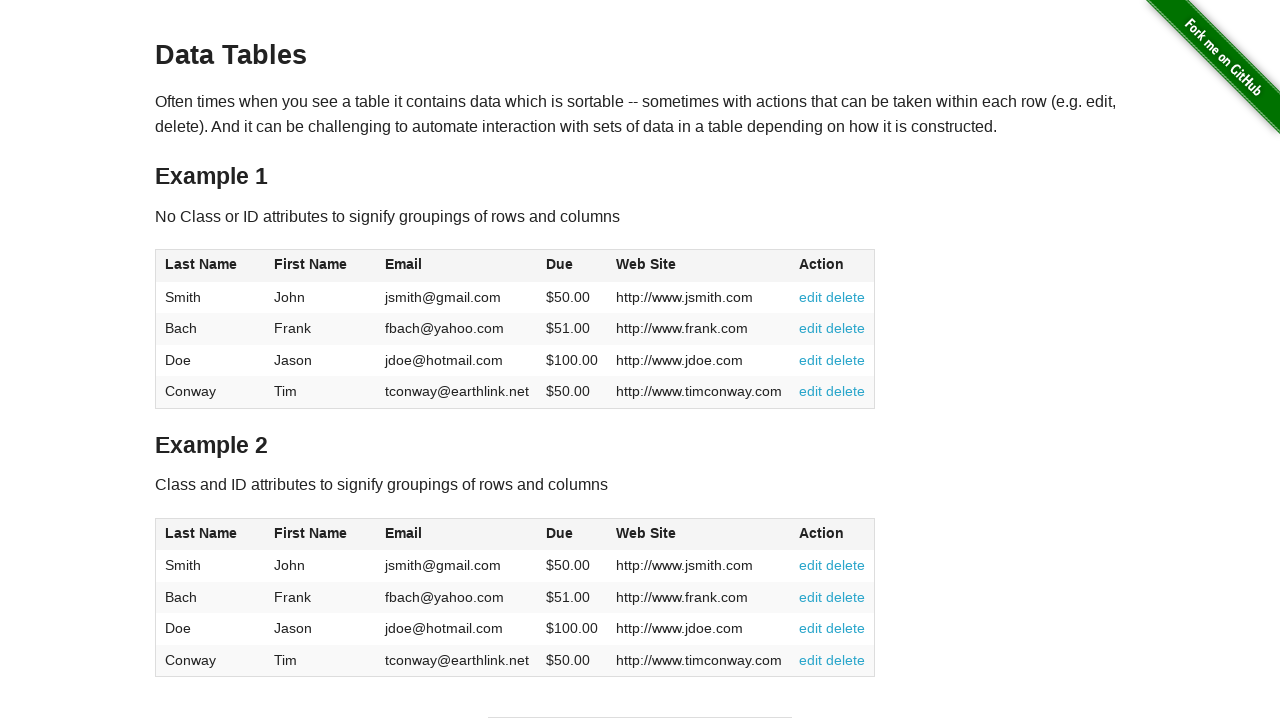

Located the table with id 'table2'
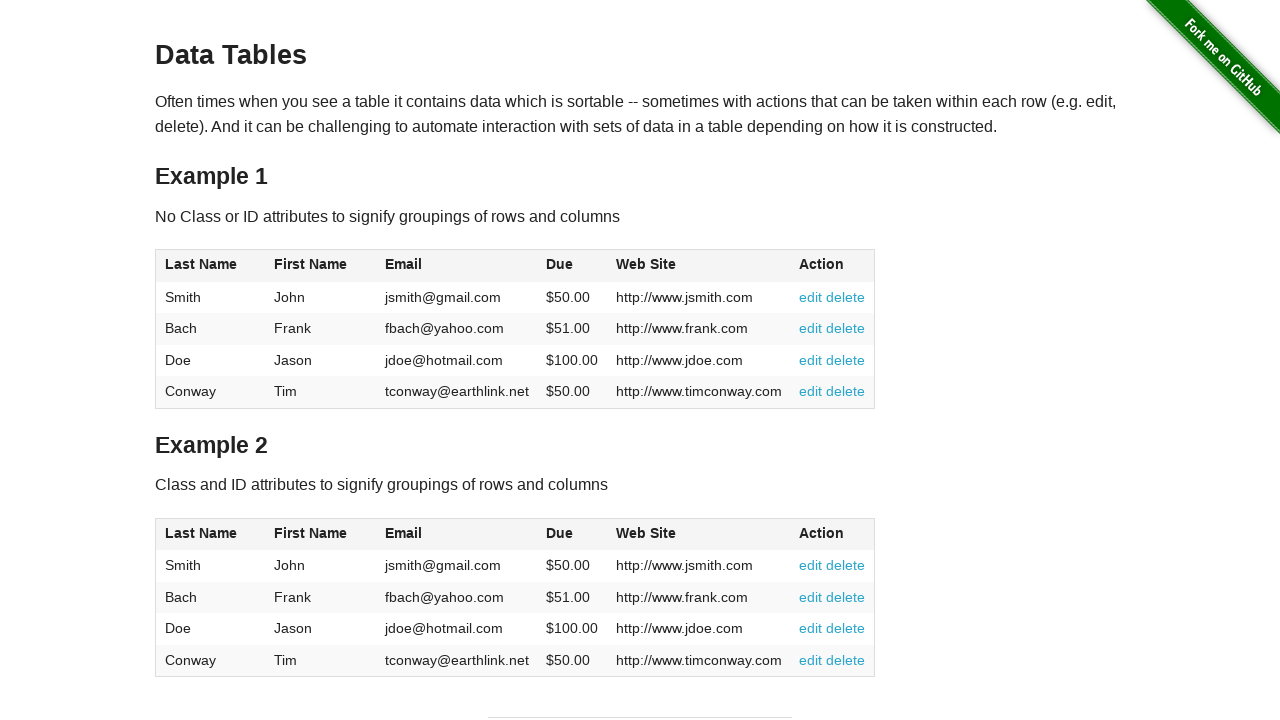

Located the 'Due' column header (4th column)
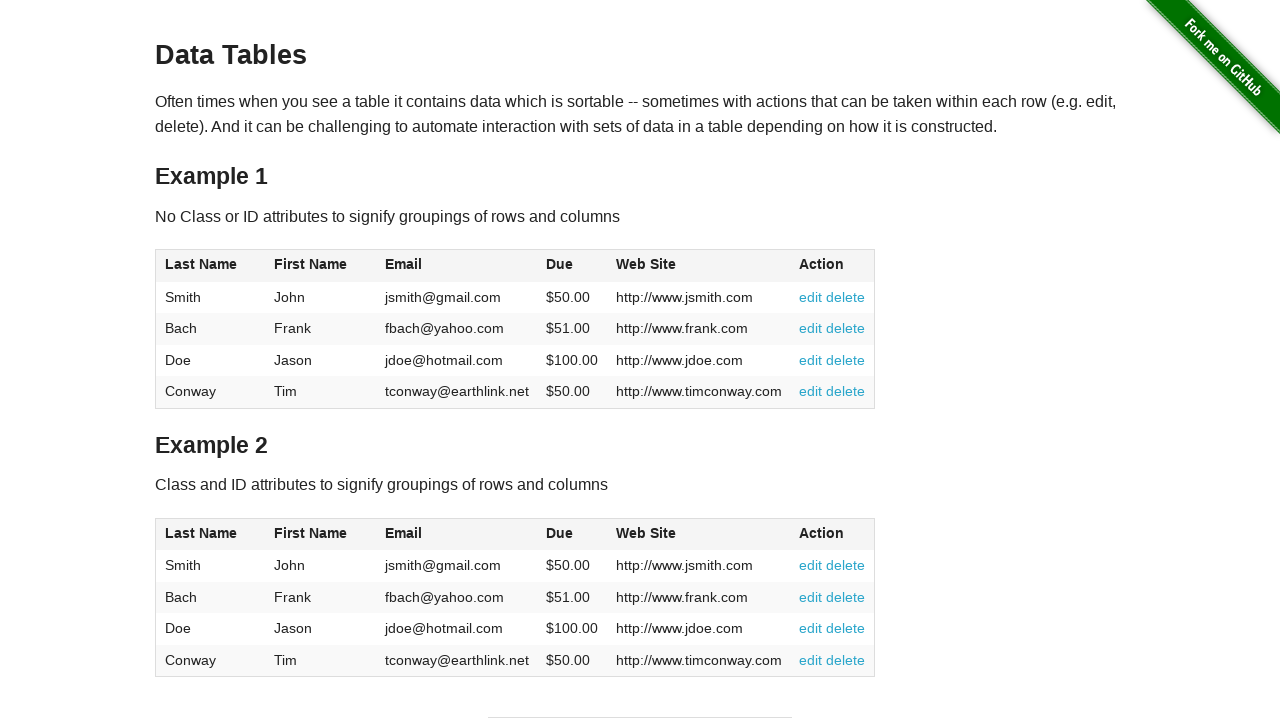

Clicked on the 'Due' column header to sort at (572, 534) on #table2 >> thead th:nth-of-type(4)
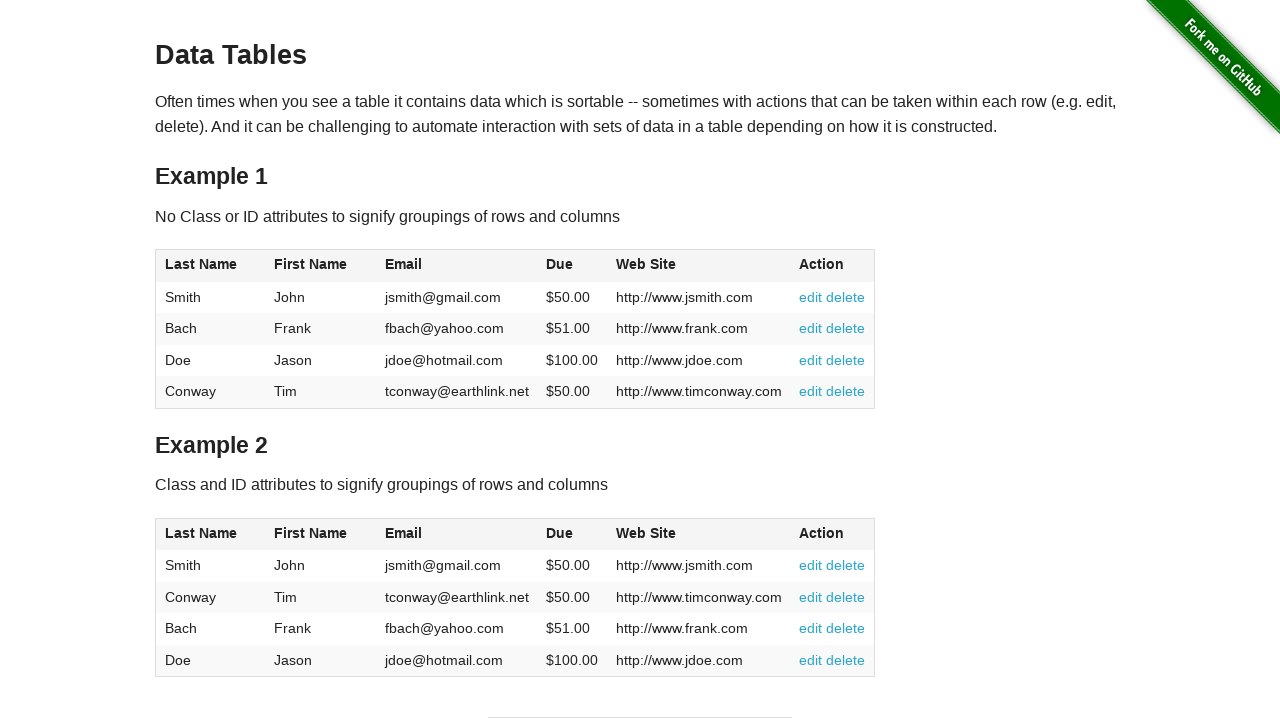

Waited 2000ms for sorting to complete
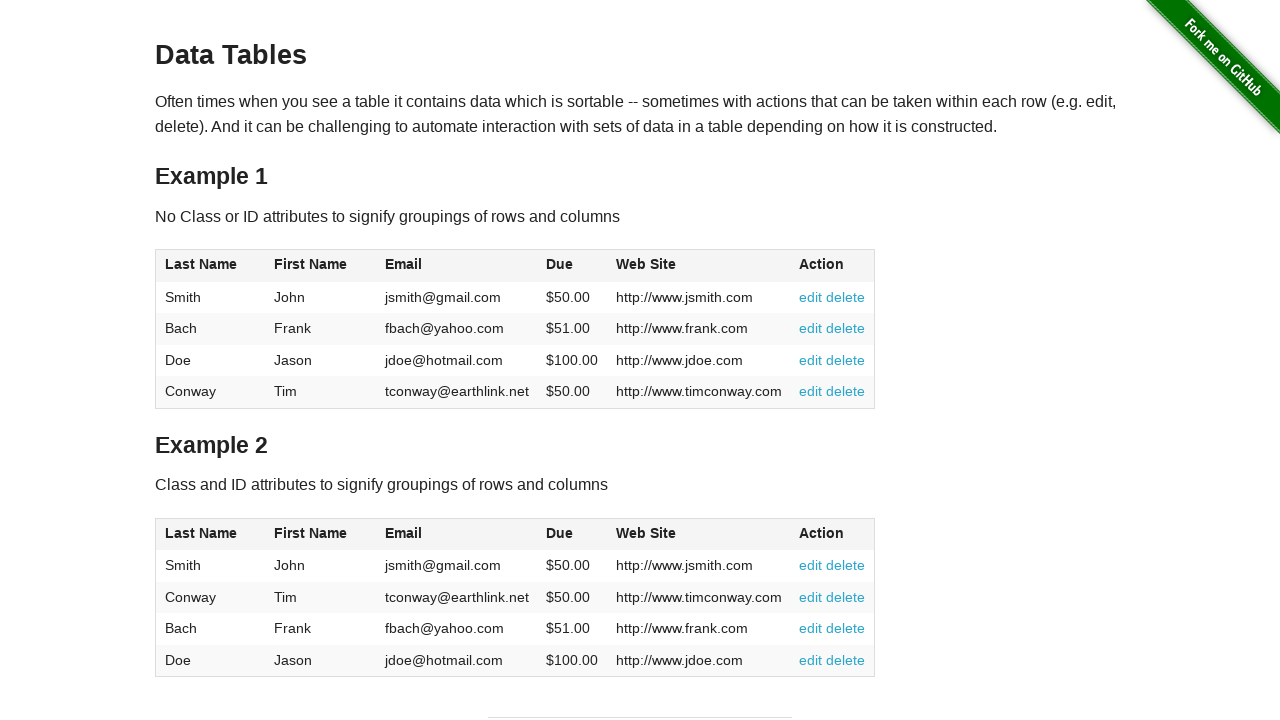

Retrieved all rows from the table body
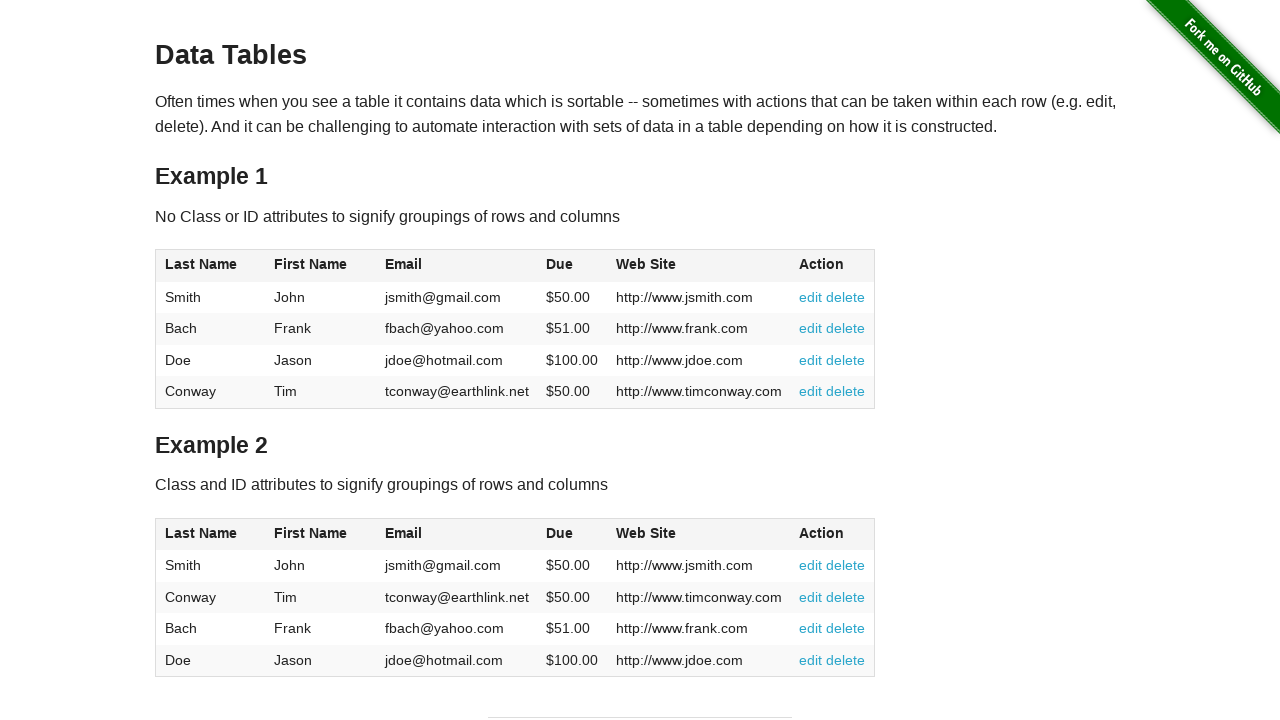

Extracted 4 Due column values from table rows
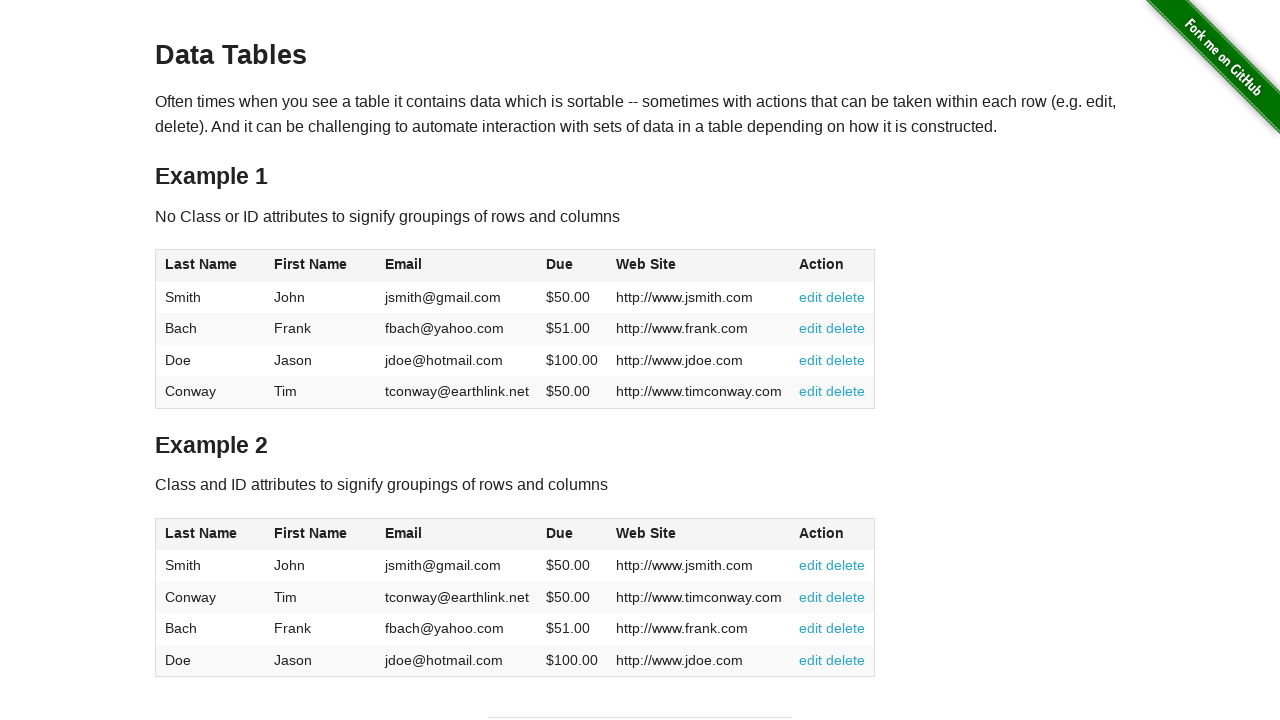

Verified Due column sorting: values are in ascending order
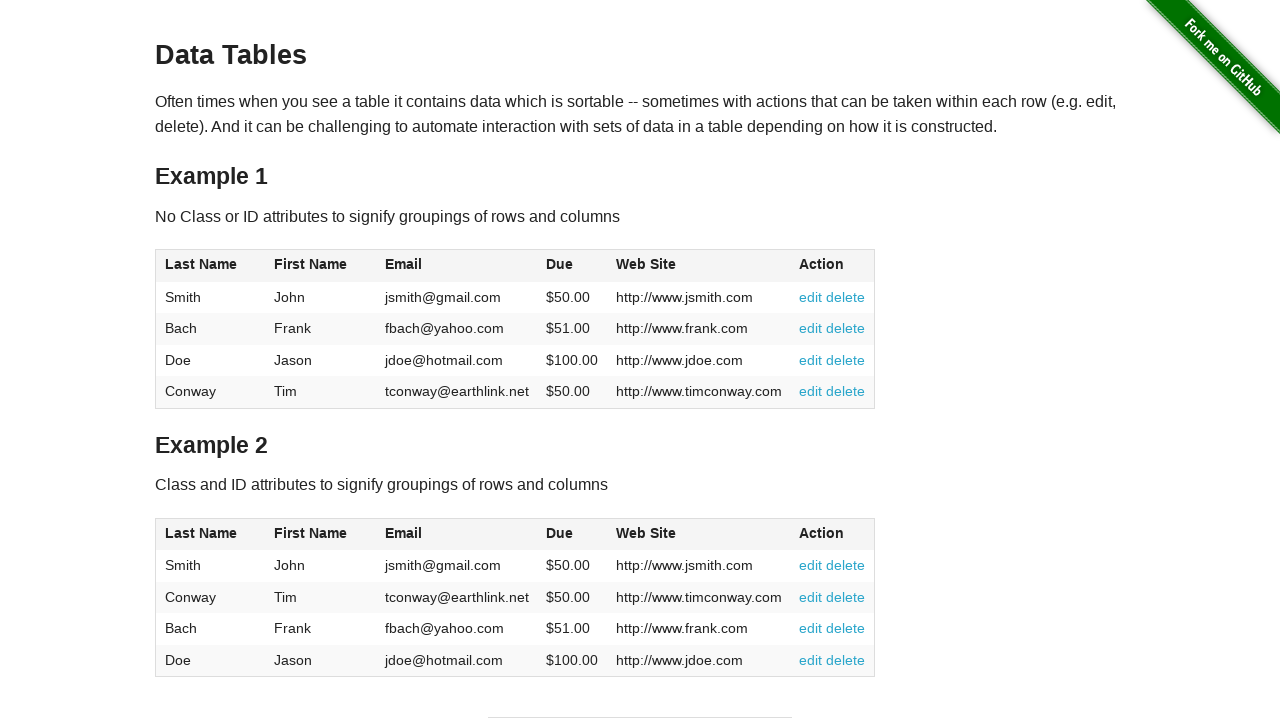

Assertion passed: Due column is sorted in ascending order
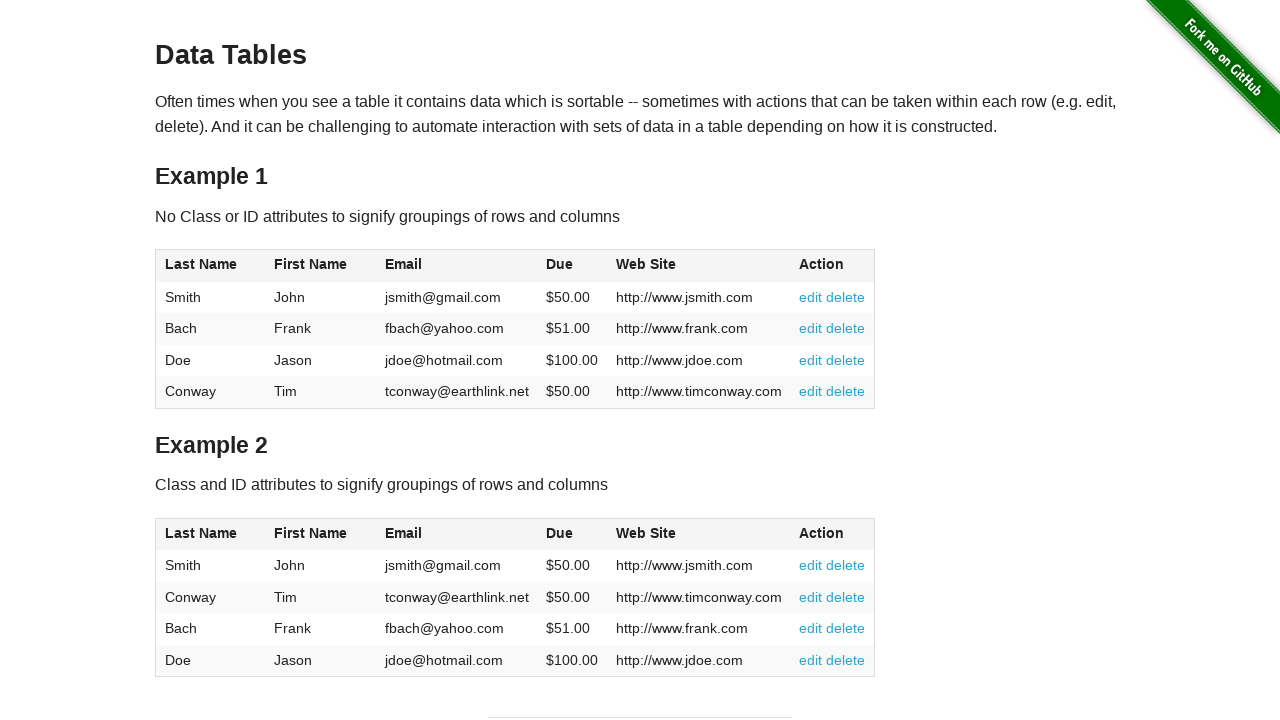

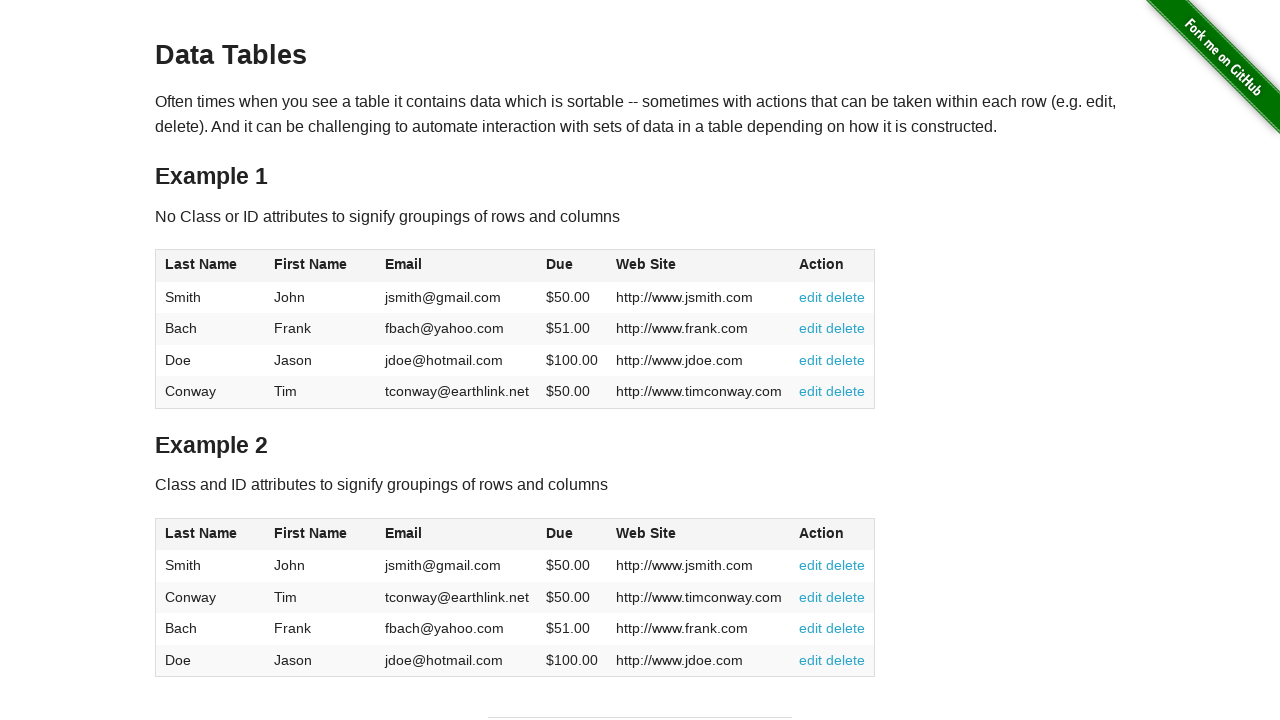